Fills out a form on City Union Bank's export-oriented services page with name, phone, email, and pincode fields using various CSS selector strategies

Starting URL: https://www.cityunionbank.com/cub-export-oriented-services

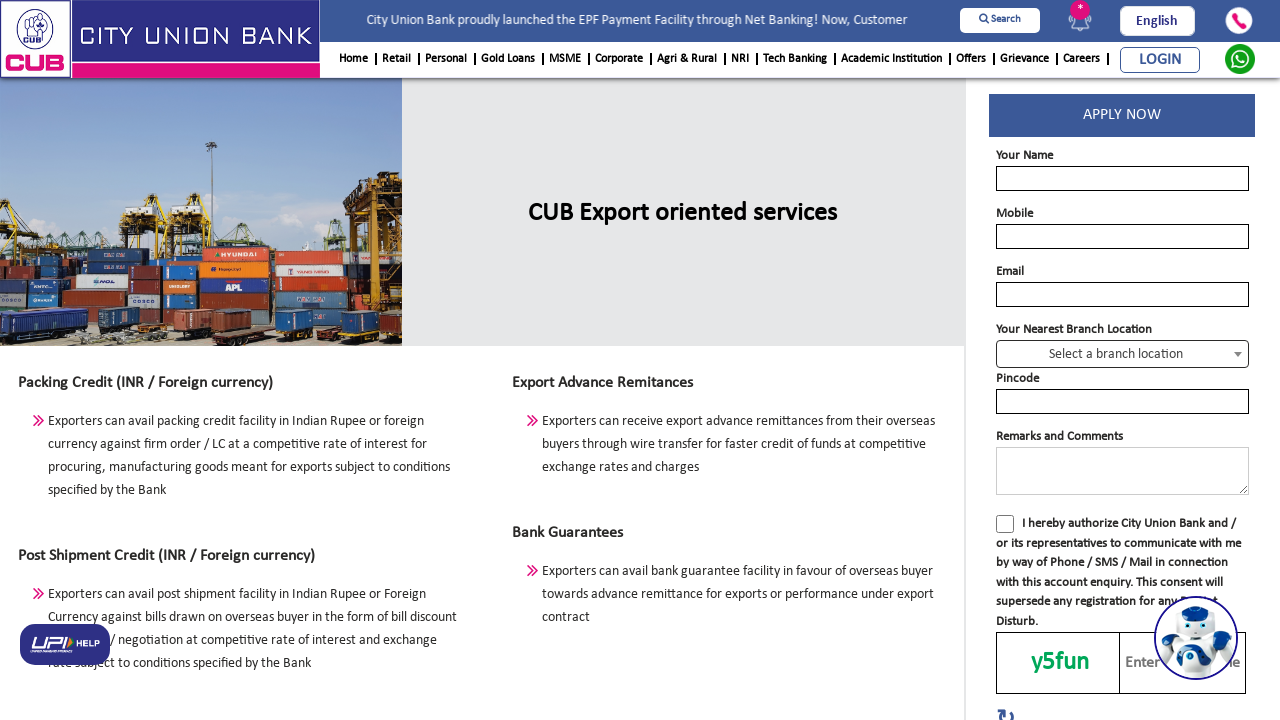

Navigated to City Union Bank export-oriented services page
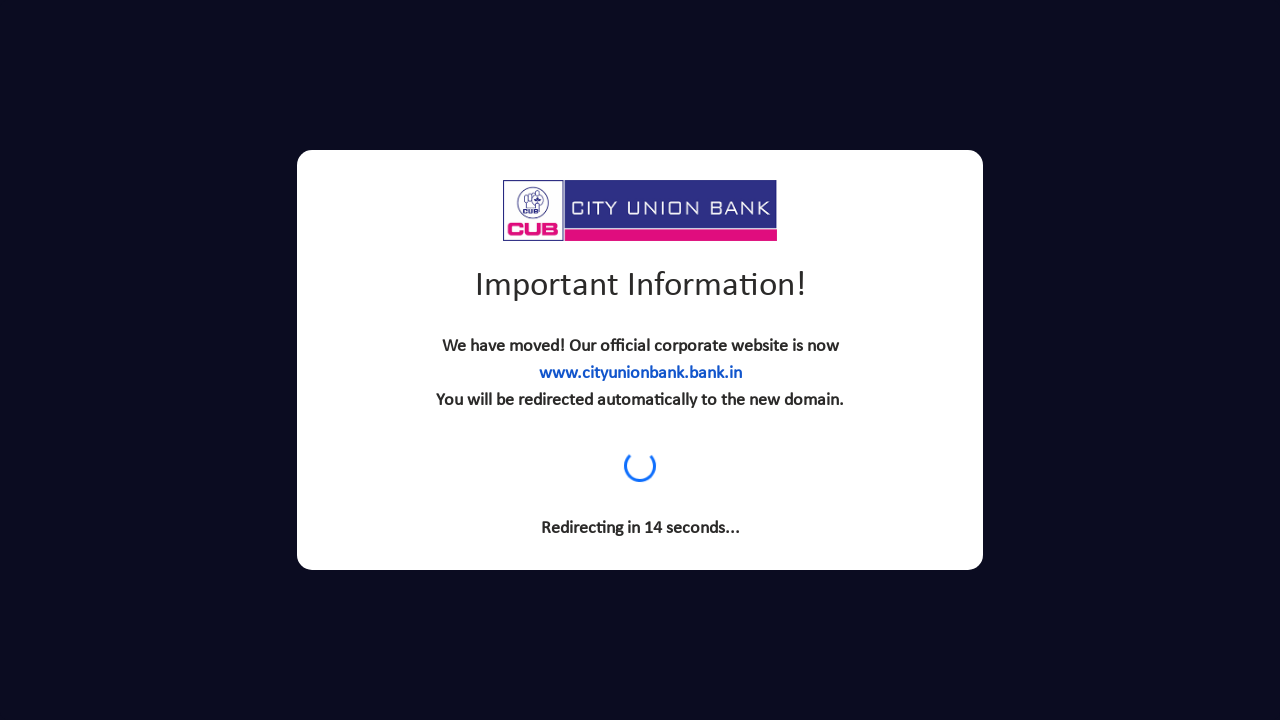

Filled name field with 'Rajesh Kumar' using ID selector on input#name
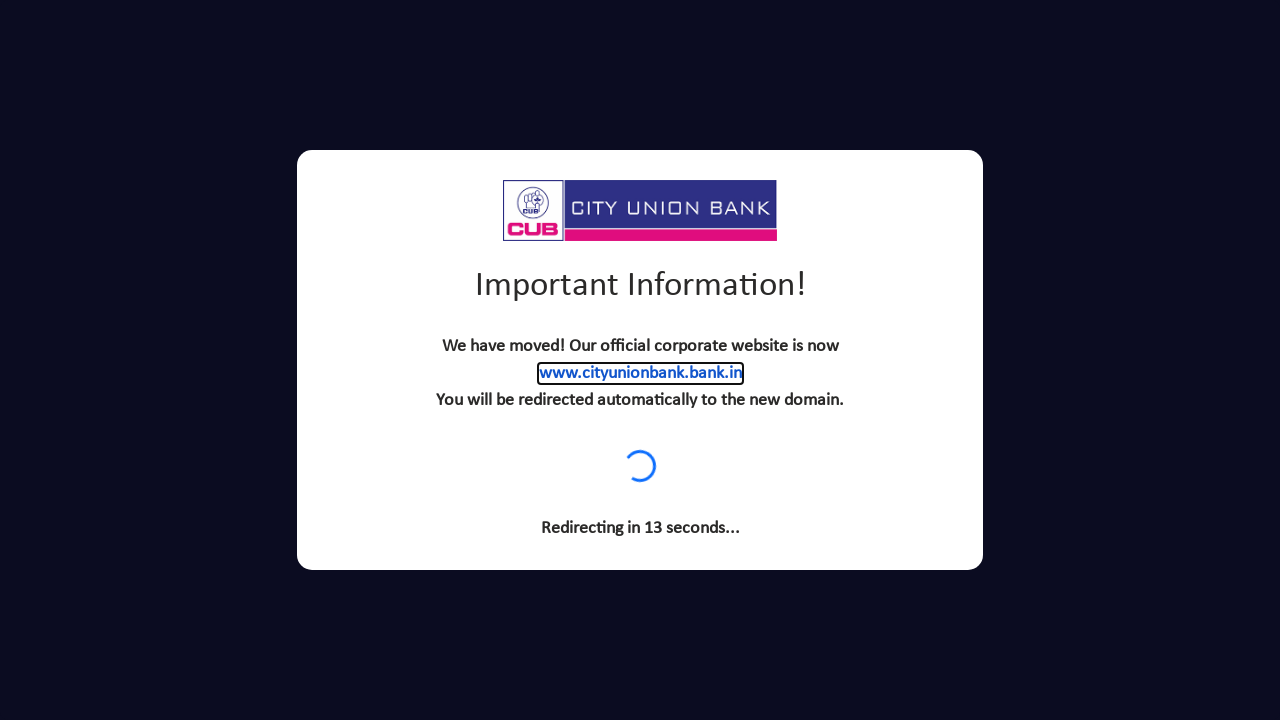

Filled phone field with '9876543210' using starts-with attribute selector on input[onkeyup^='numberOnly']
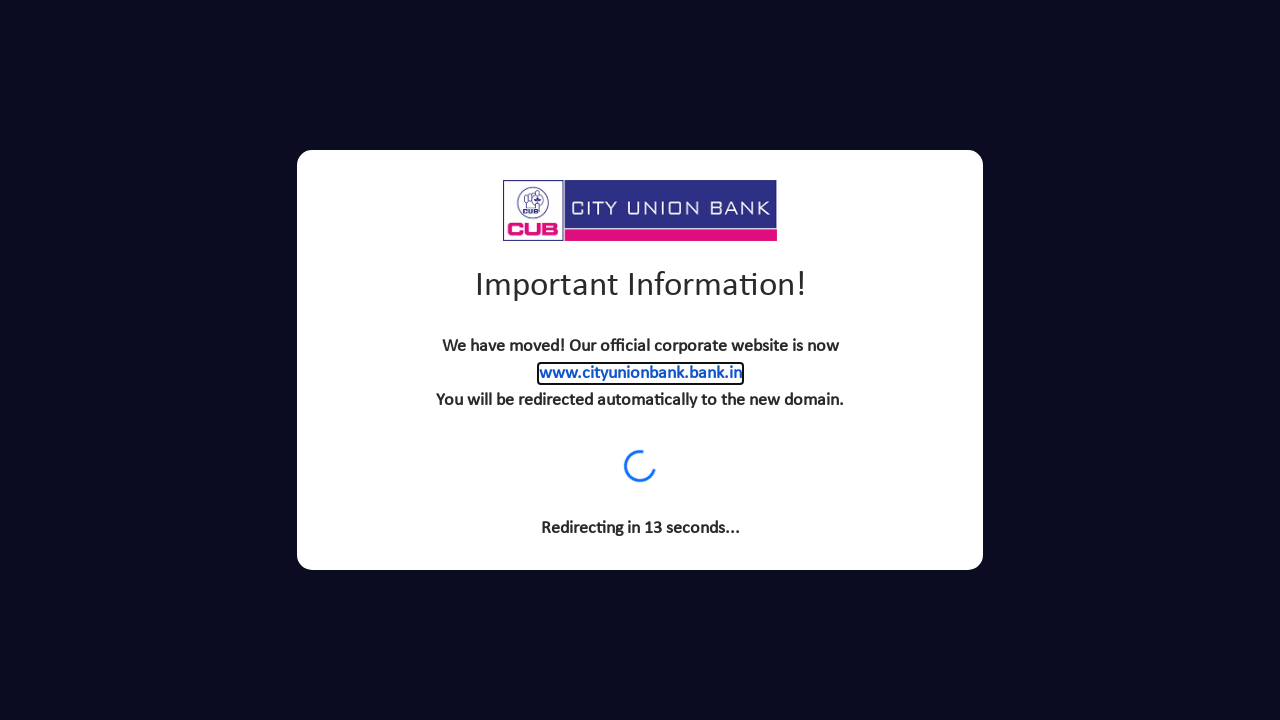

Filled email field with 'testuser@example.com' using ends-with attribute selector on input[name$='ail']
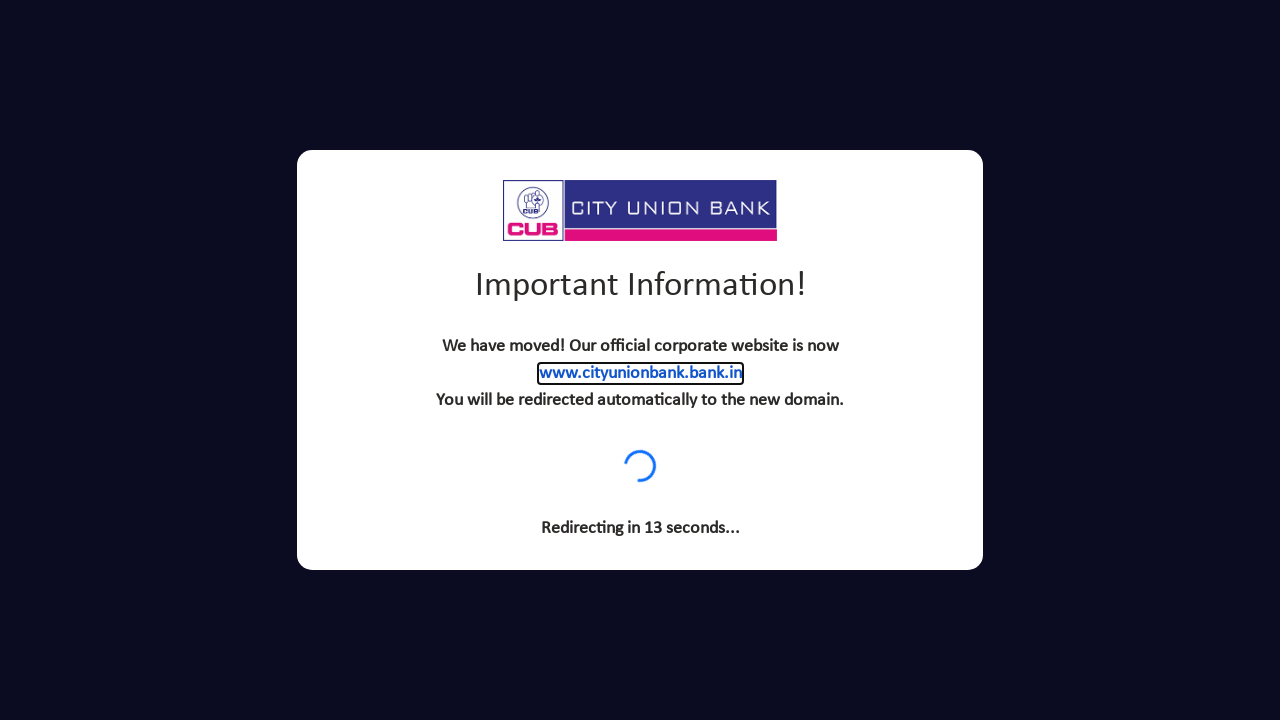

Filled pincode field with '110001' using contains attribute selector on input[name*='nco']
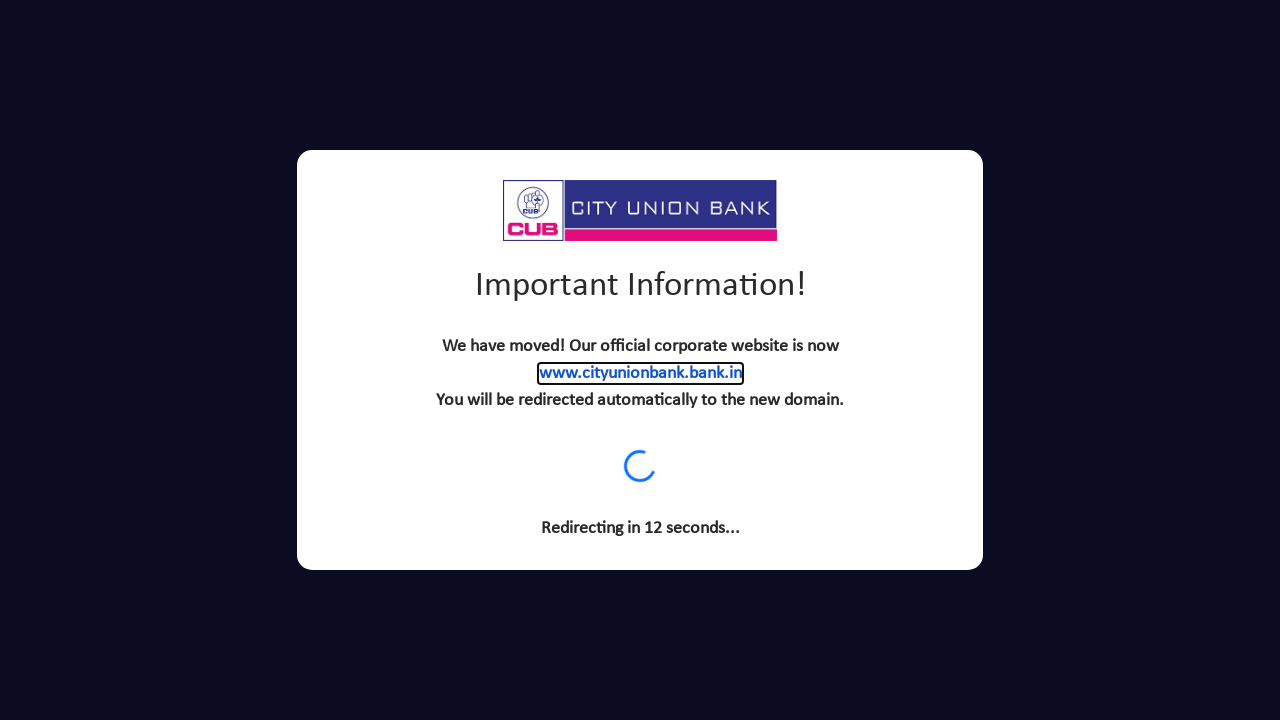

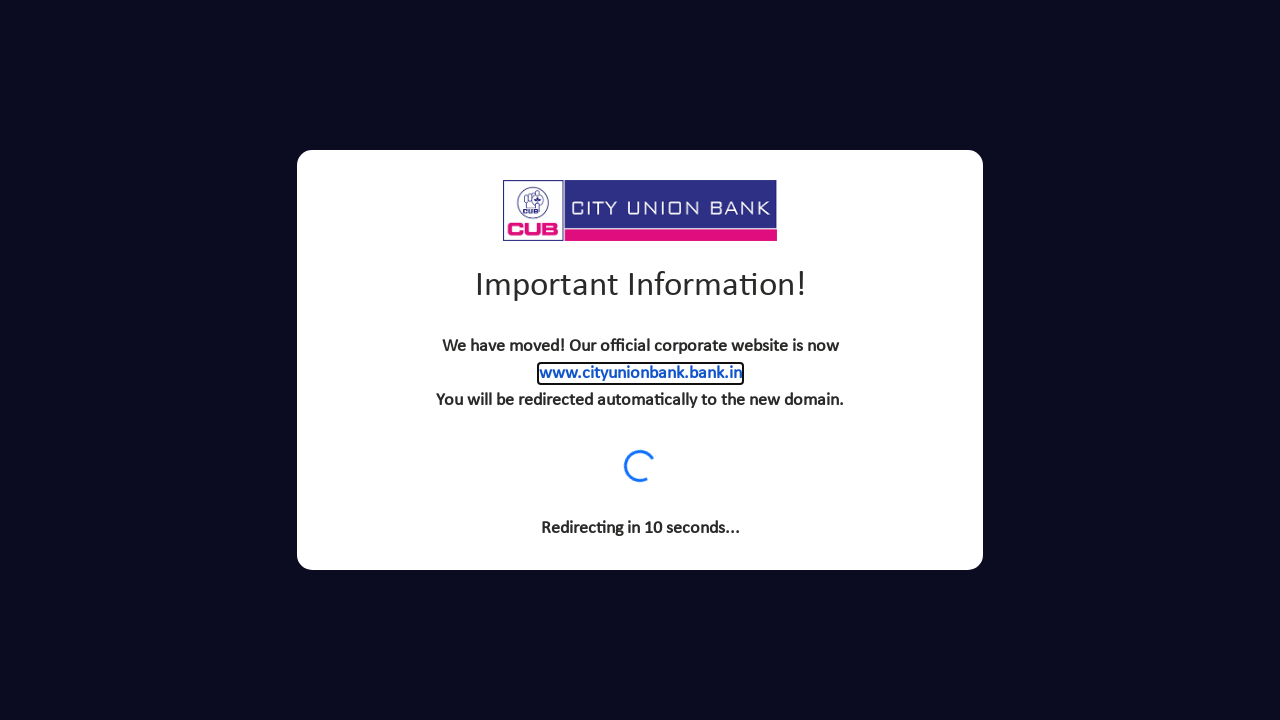